Tests hover and click actions on a hamburger menu element using ActionChains

Starting URL: https://sacumen.com/

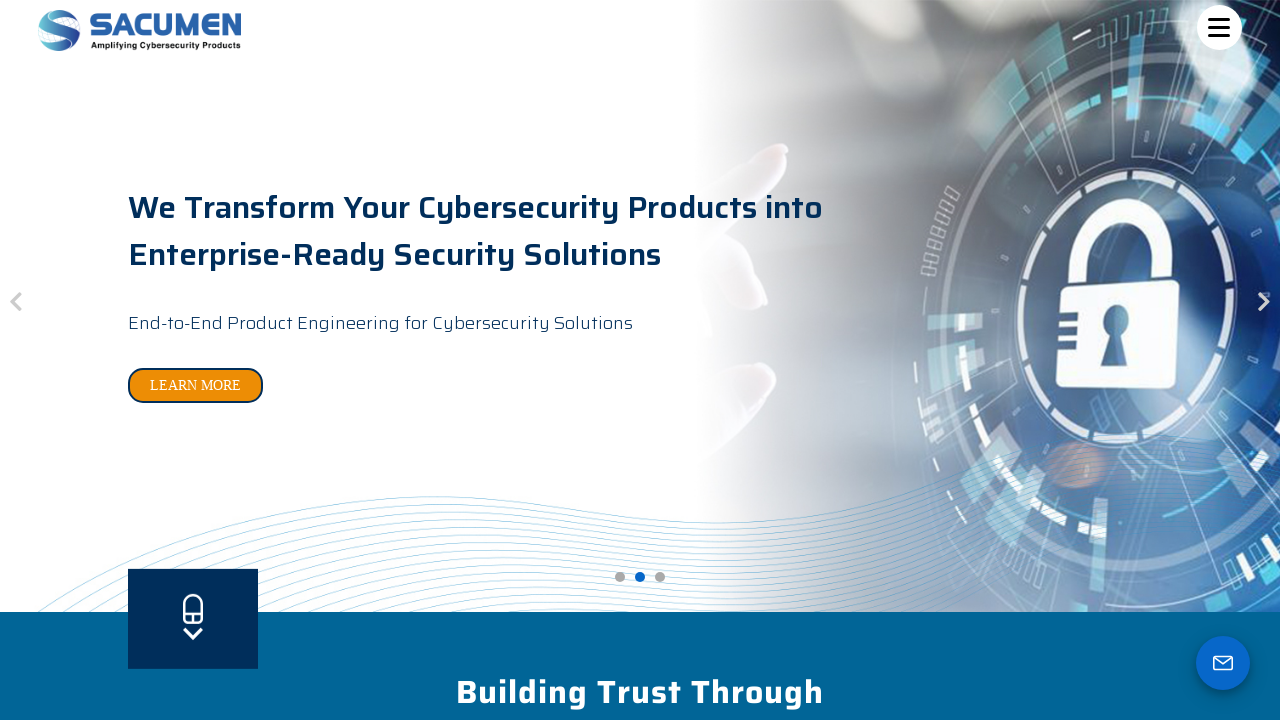

Located hamburger menu element
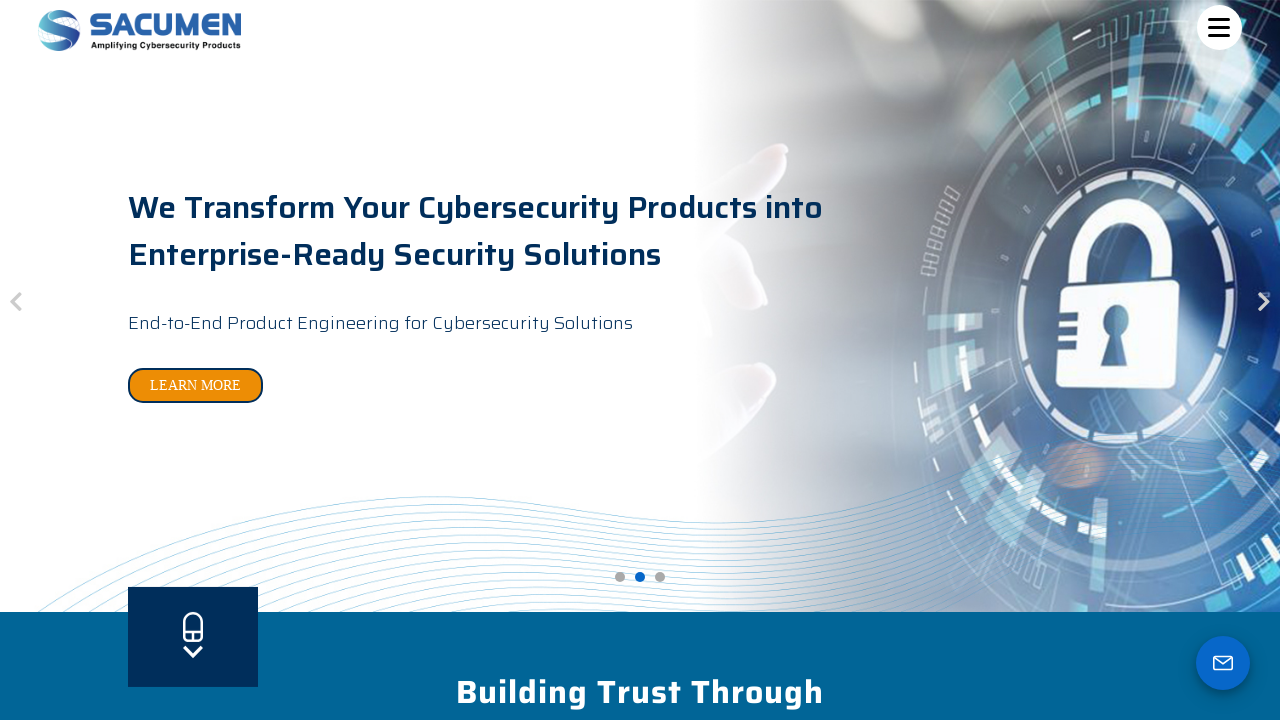

Hovered over hamburger menu element at (1219, 28) on .hamburger-321
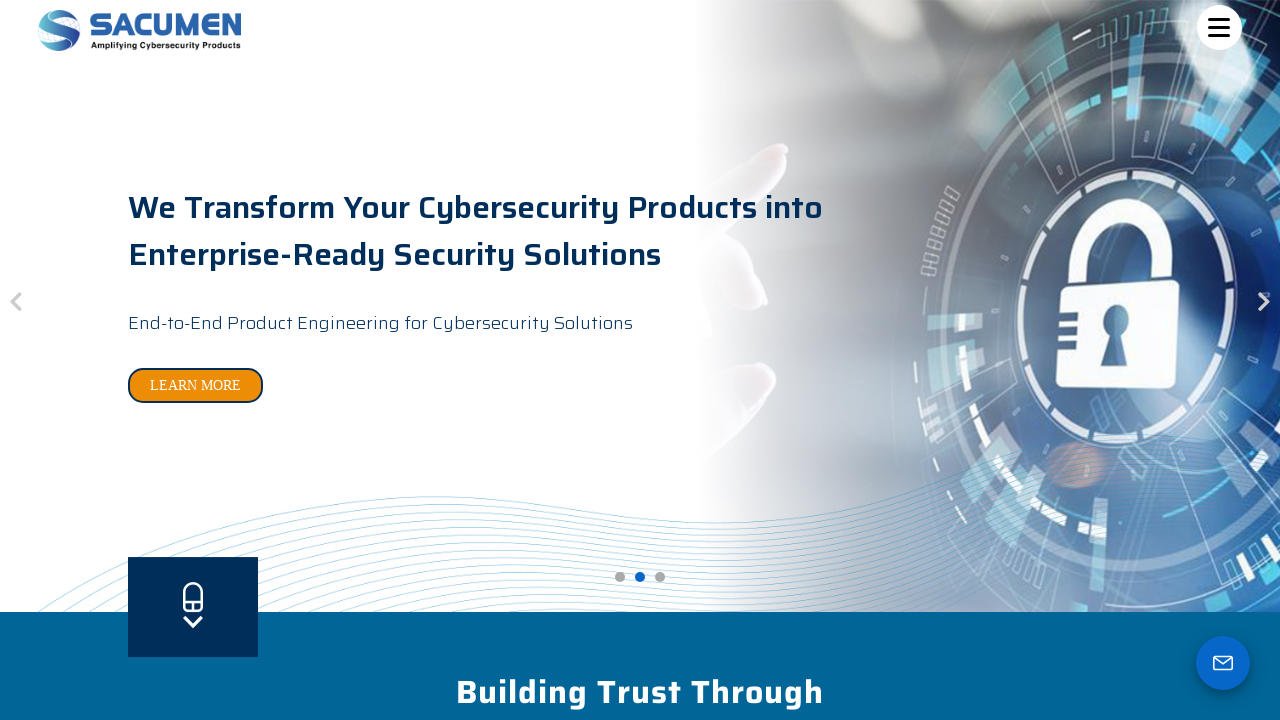

Clicked hamburger menu element at (1219, 28) on .hamburger-321
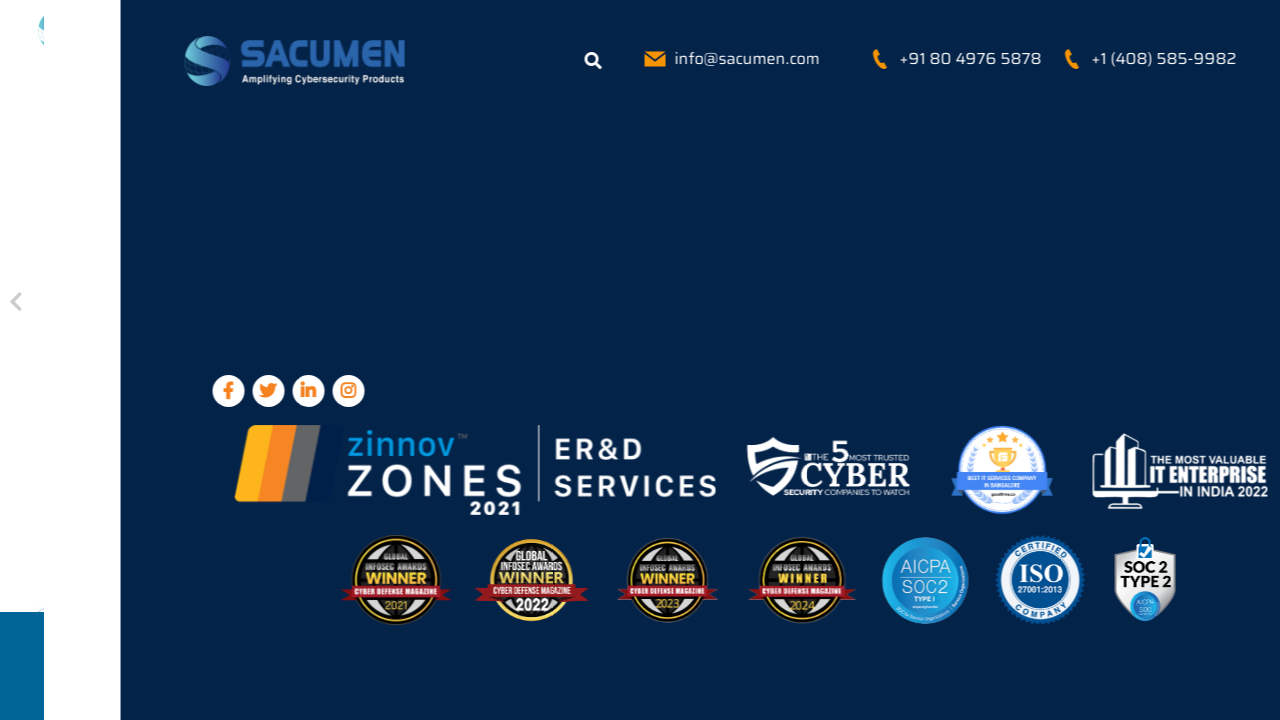

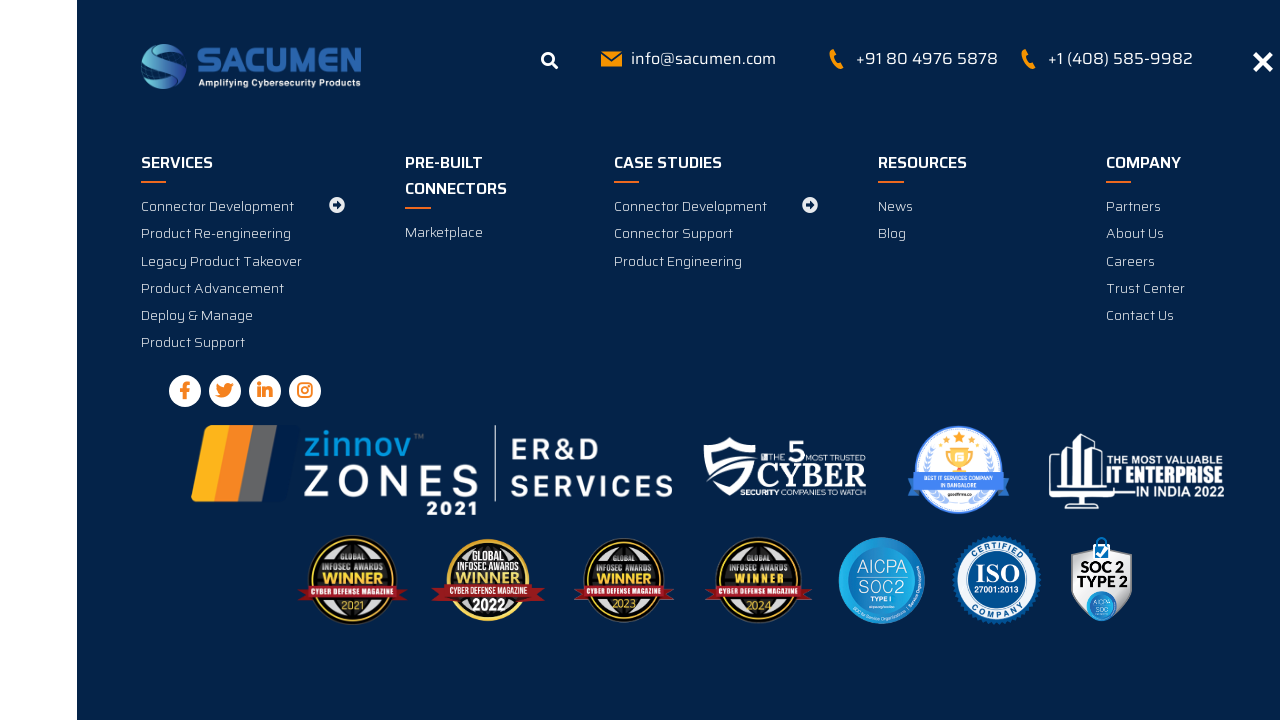